Fills out and submits a practice registration form with personal information including name, email, gender, date of birth, hobbies, and address details

Starting URL: https://demoqa.com/automation-practice-form

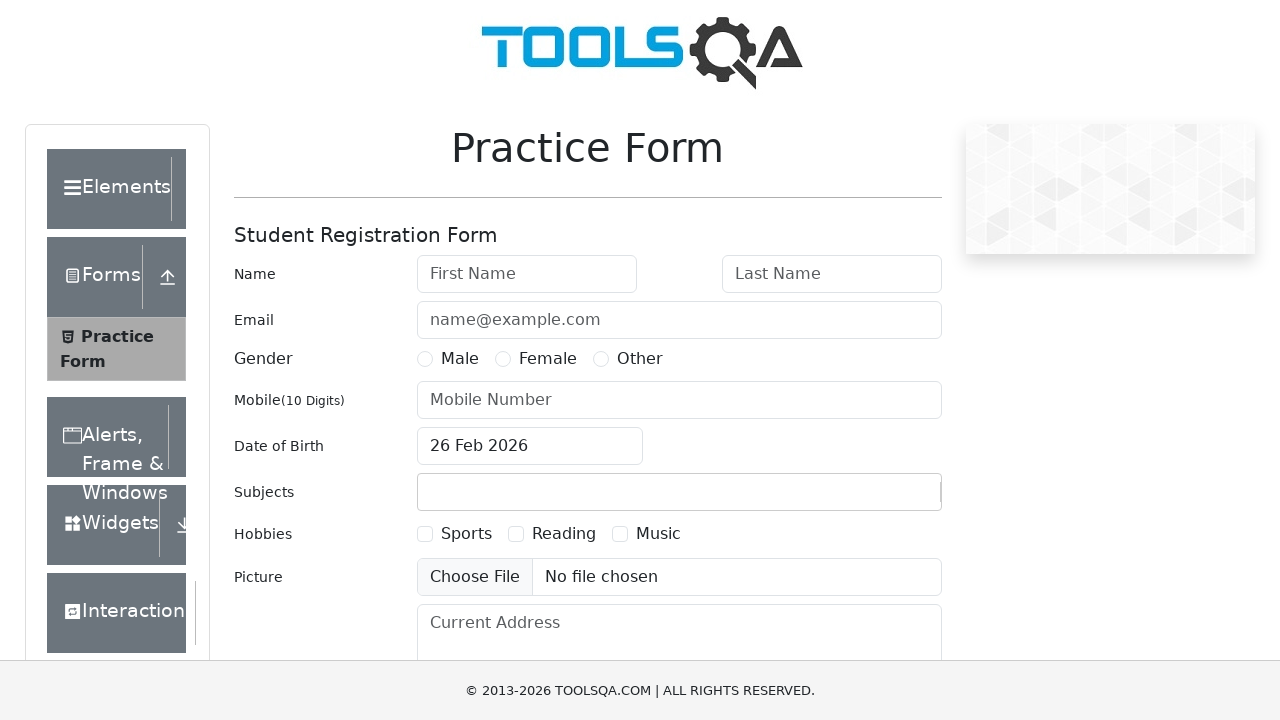

Filled first name field with 'John' on #firstName
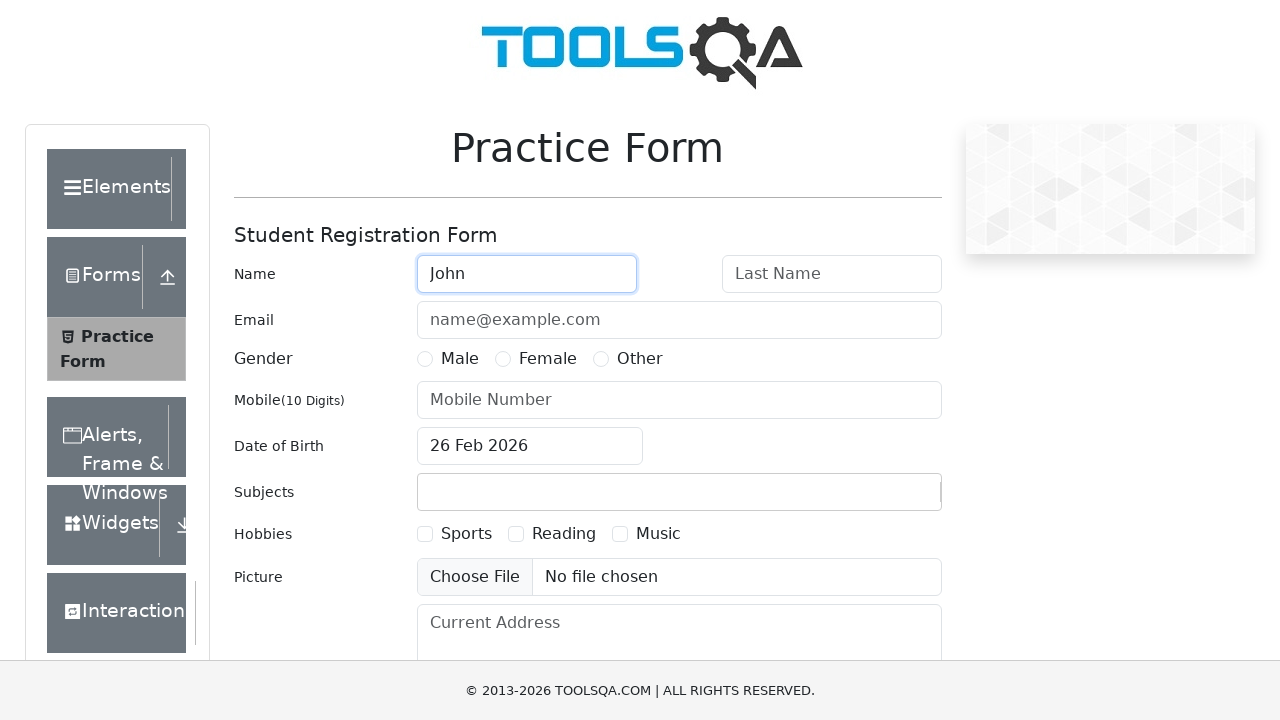

Filled last name field with 'Smith' on #lastName
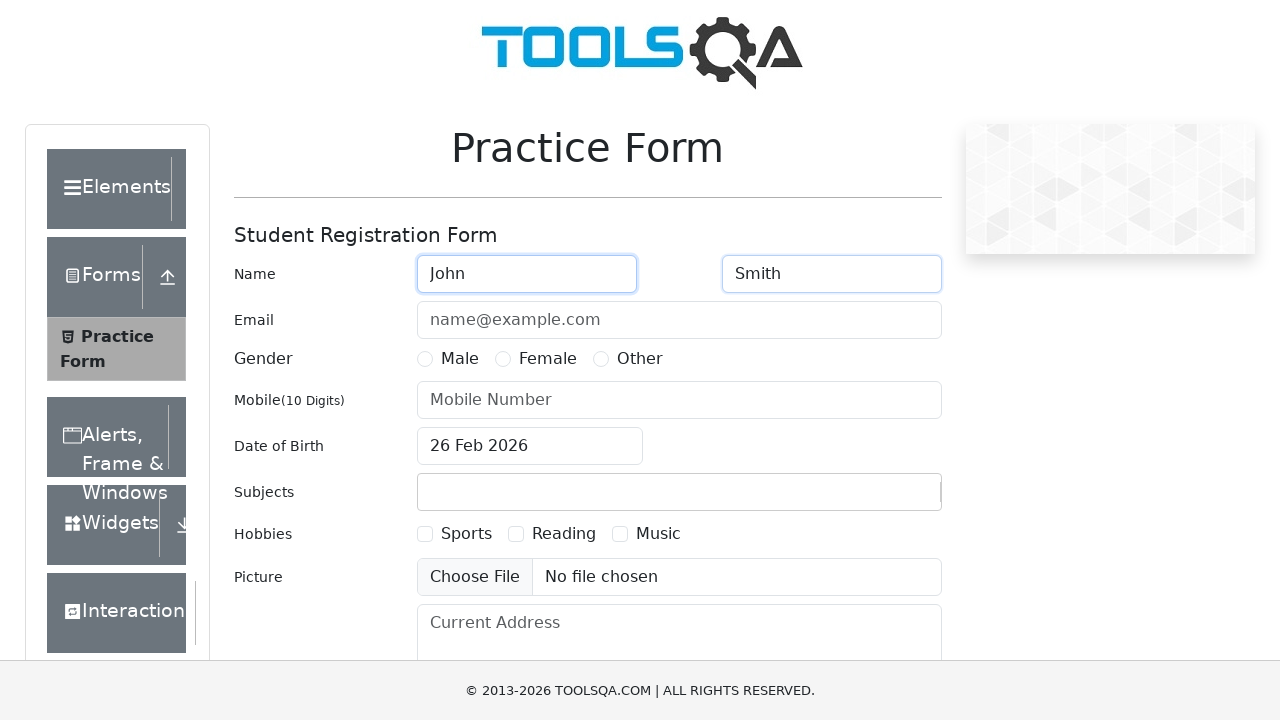

Filled email field with 'john.smith@example.com' on #userEmail
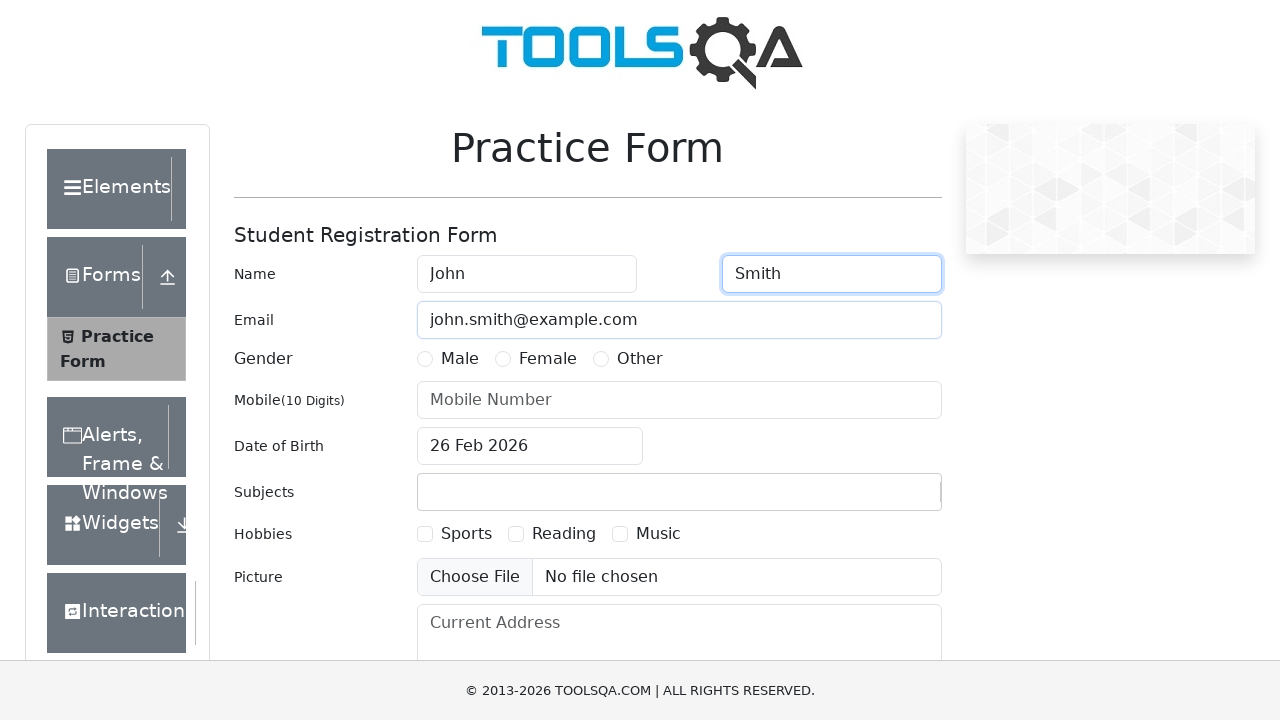

Selected Male gender option at (460, 359) on label[for='gender-radio-1']
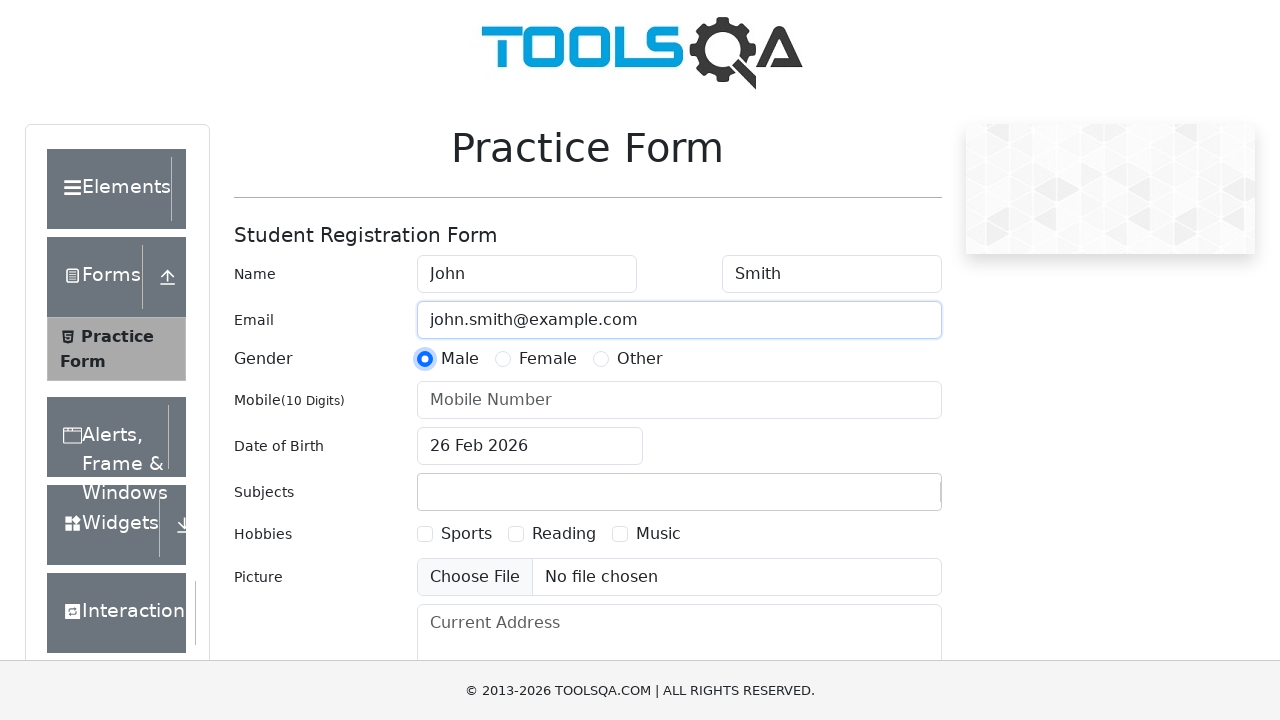

Filled mobile number field with '9876543210' on #userNumber
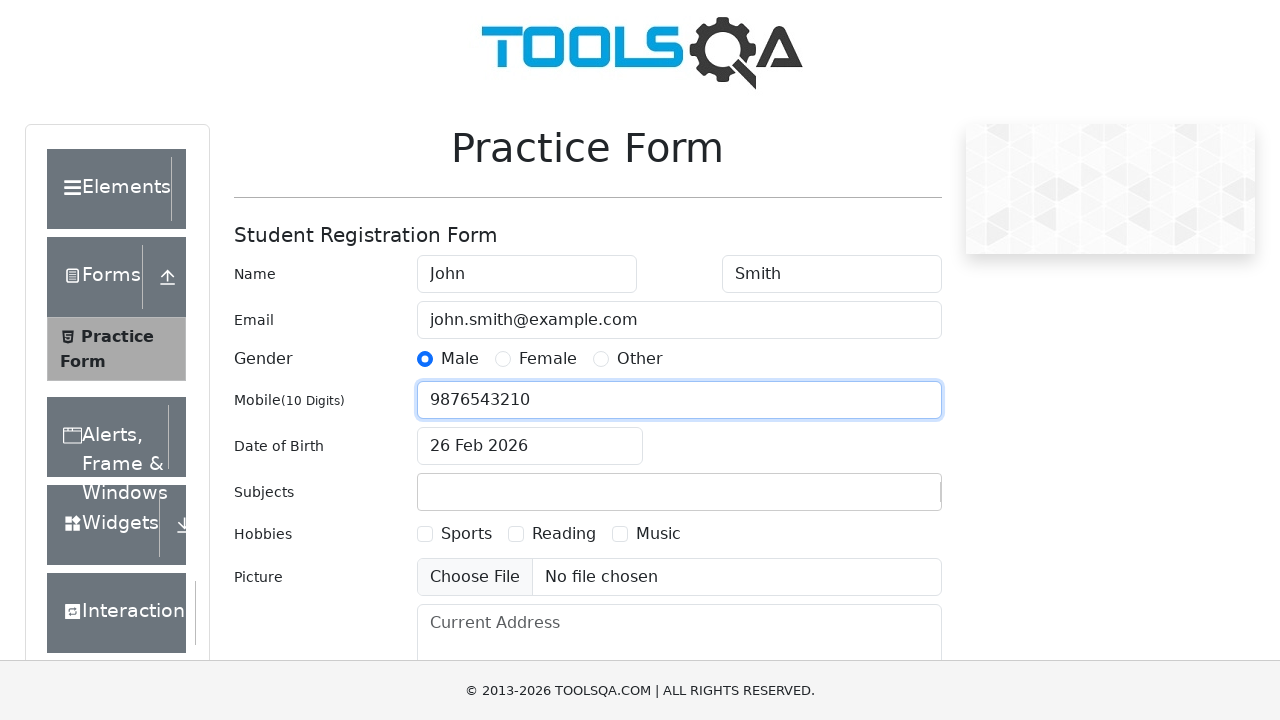

Clicked date of birth input field to open date picker at (530, 446) on #dateOfBirthInput
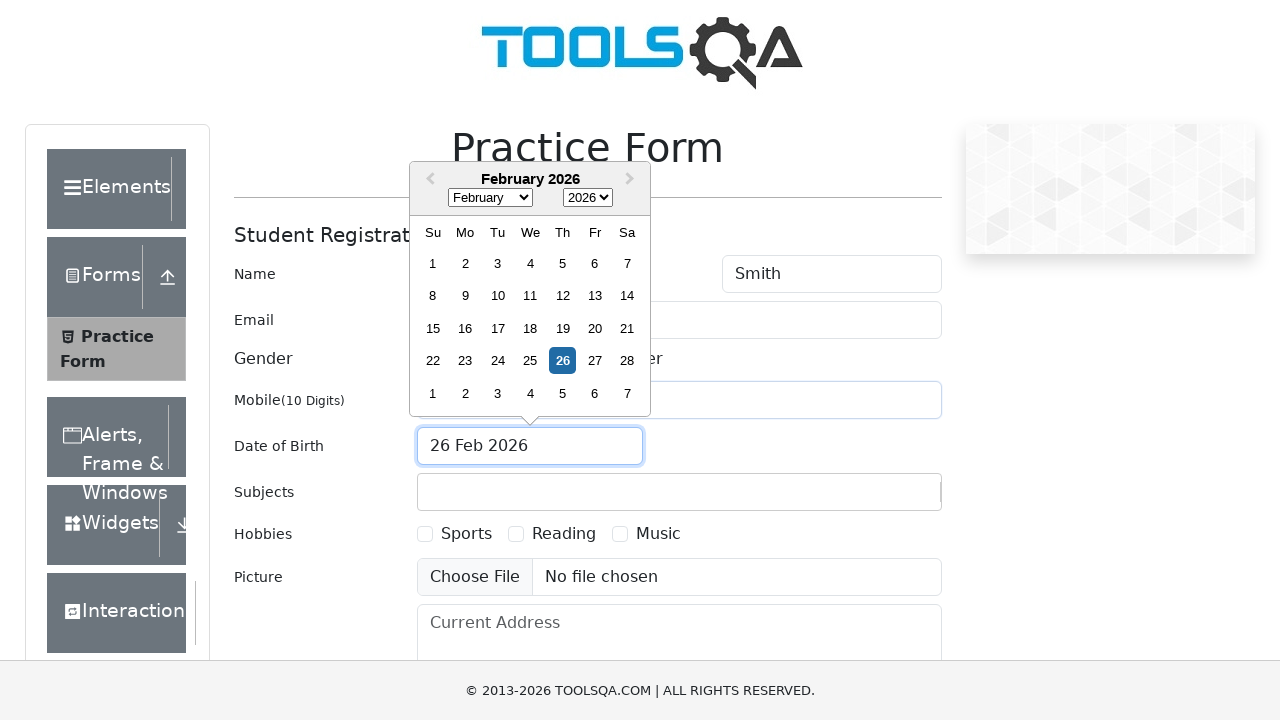

Selected birth year 1995 on .react-datepicker__year-select
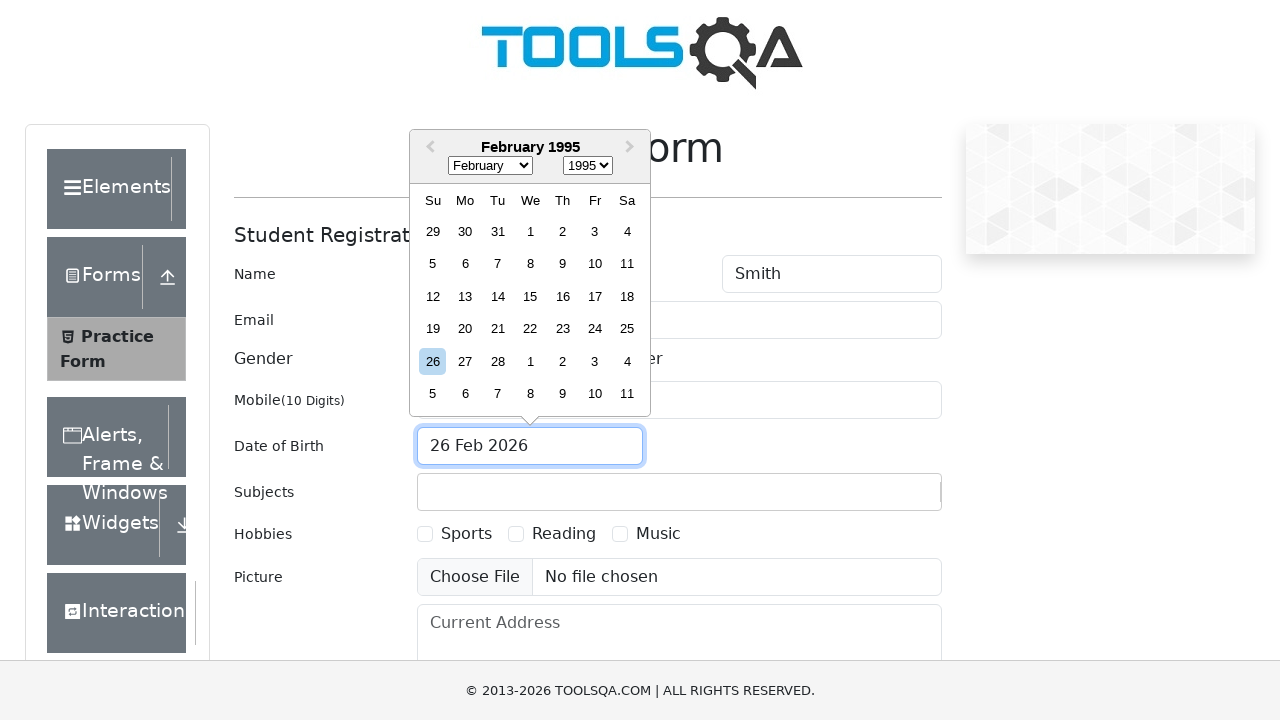

Selected birth month May on .react-datepicker__month-select
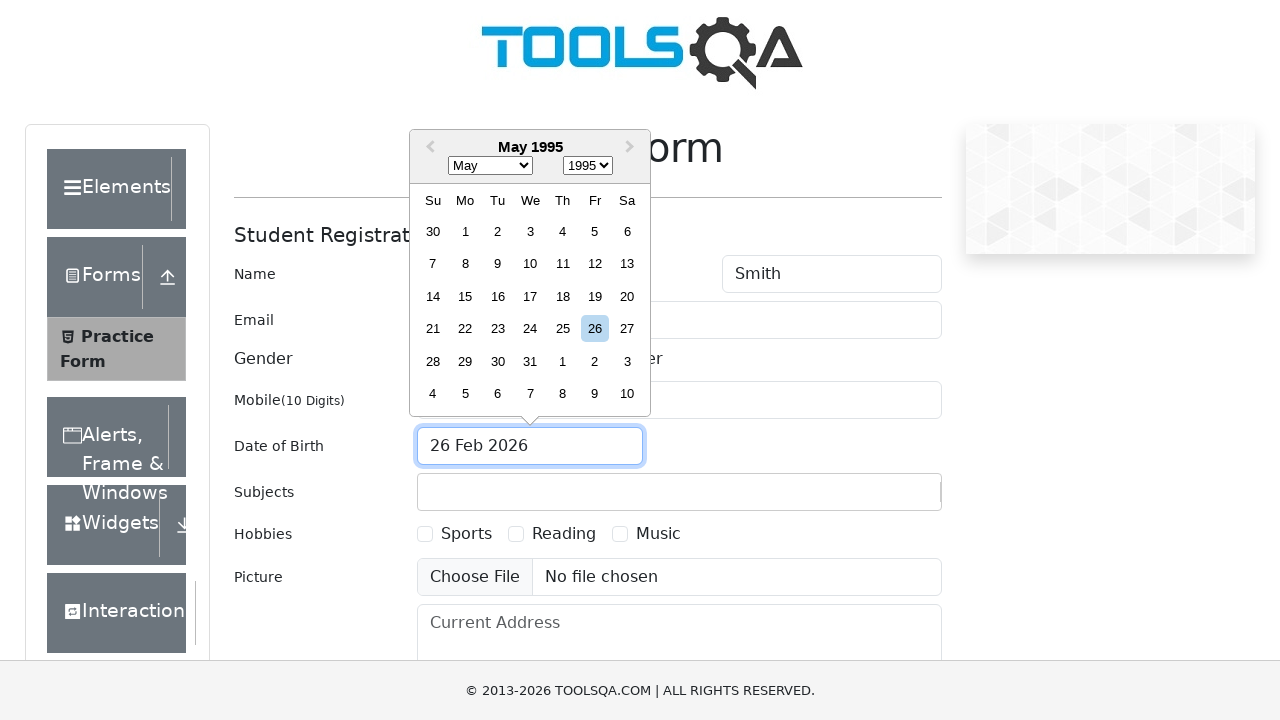

Selected birth day 15 at (465, 296) on xpath=//div[contains(@class, 'react-datepicker__day') and text()='15']
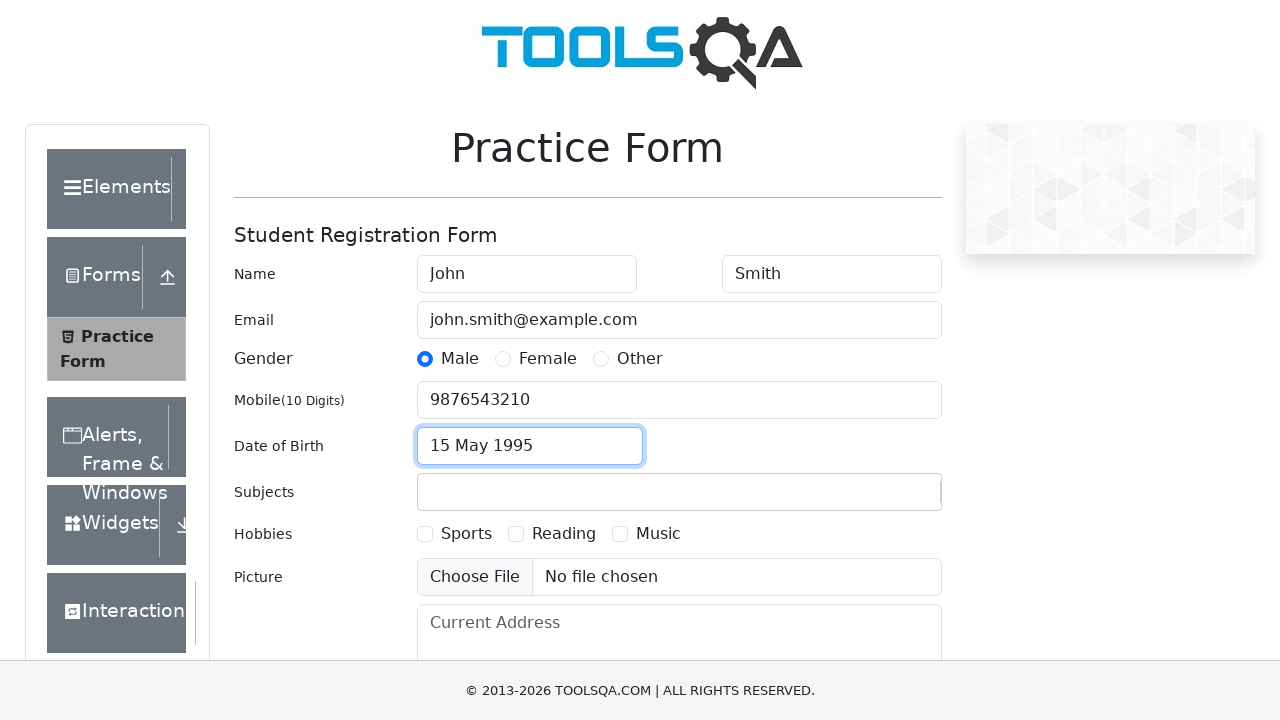

Selected Sports hobby checkbox at (466, 534) on xpath=//label[contains(text(),'Sports')]
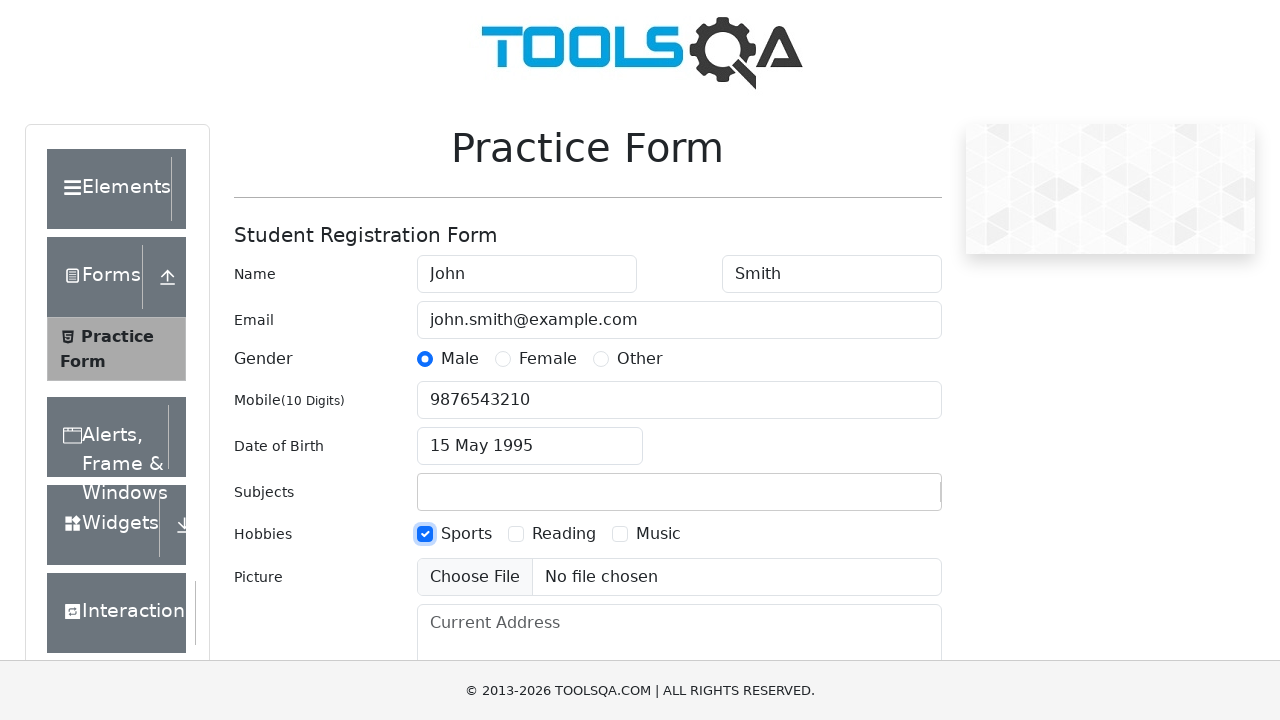

Filled current address with '123 Main Street, Springfield' on #currentAddress
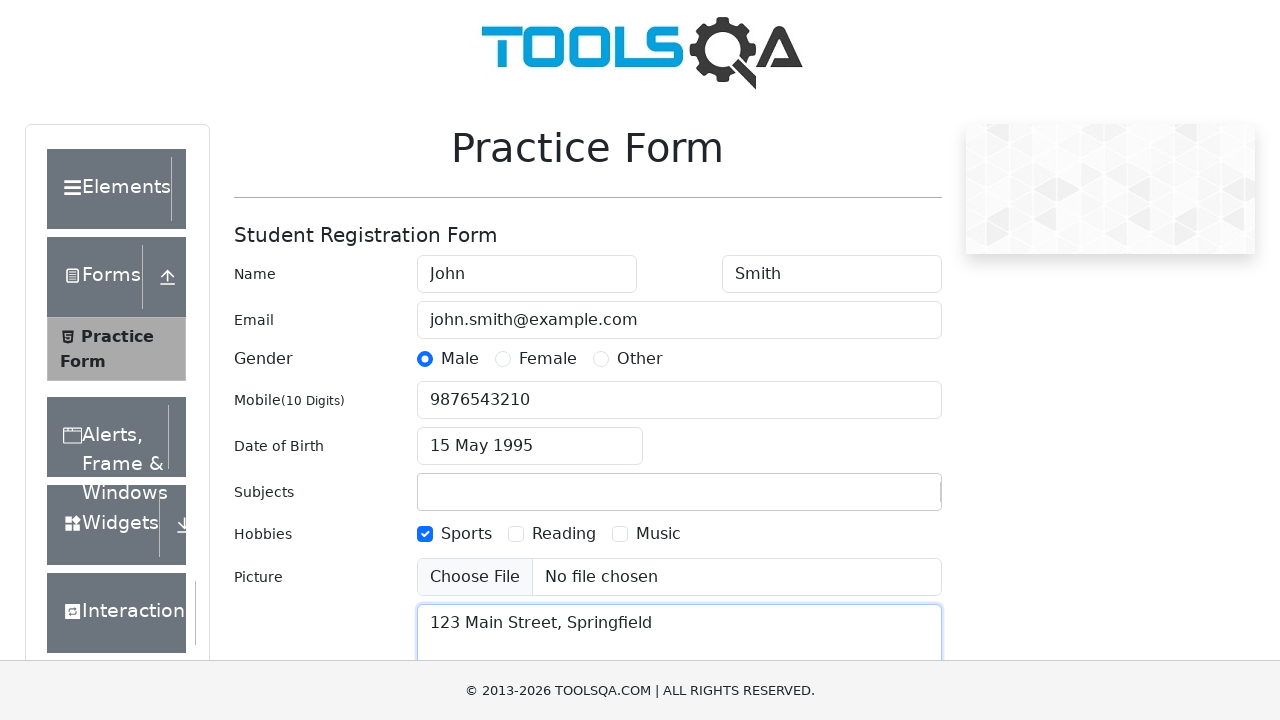

Clicked state dropdown to open options at (527, 437) on #state
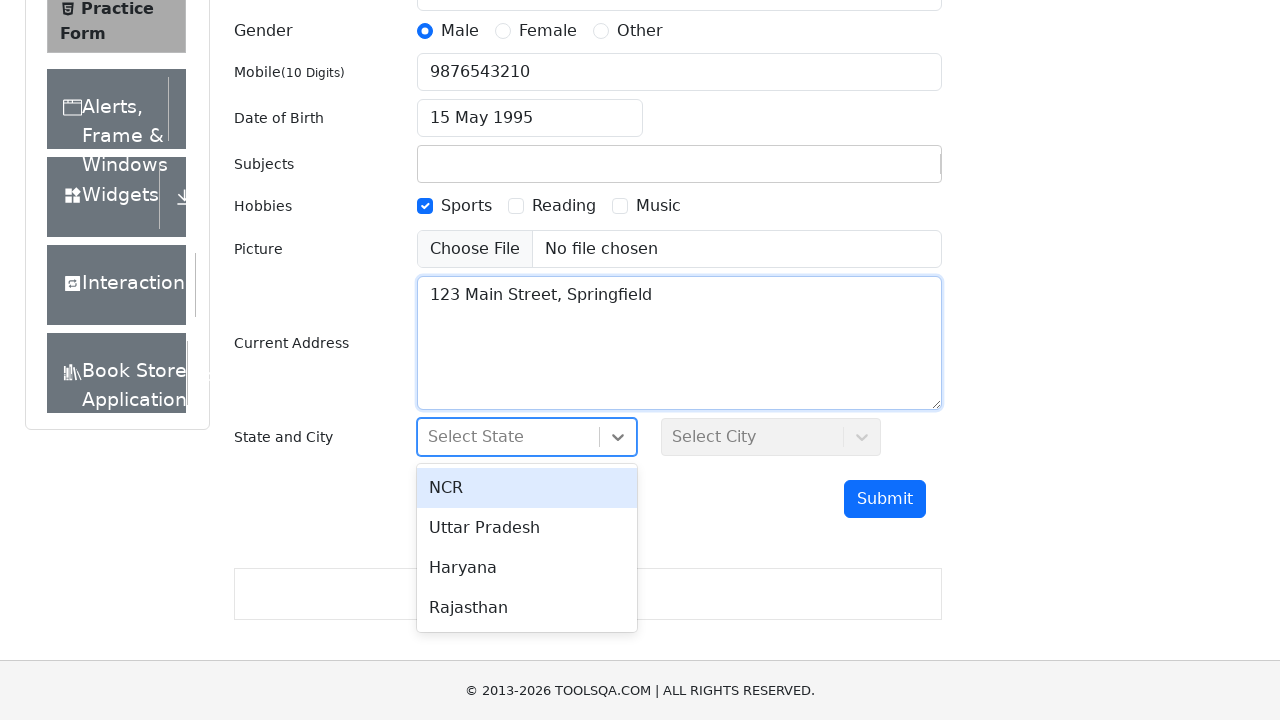

Selected NCR state at (527, 488) on xpath=//div[contains(text(),'NCR')]
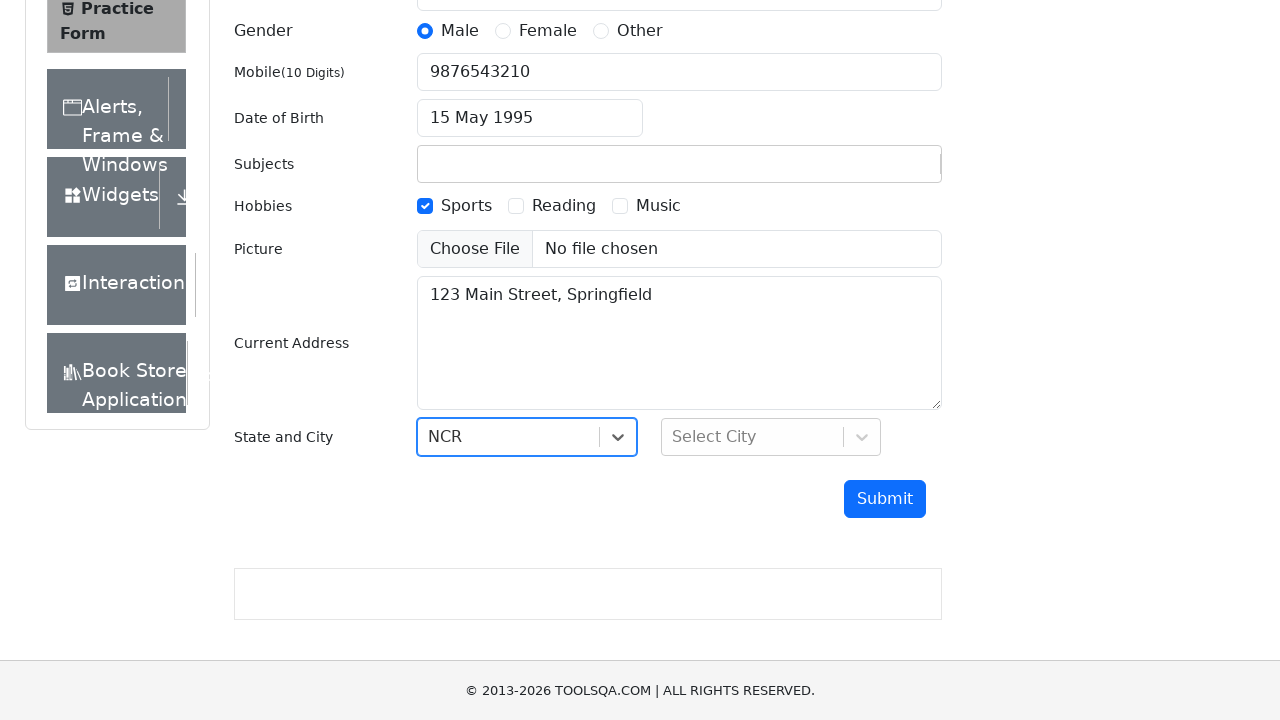

Clicked city dropdown to open options at (771, 437) on #city
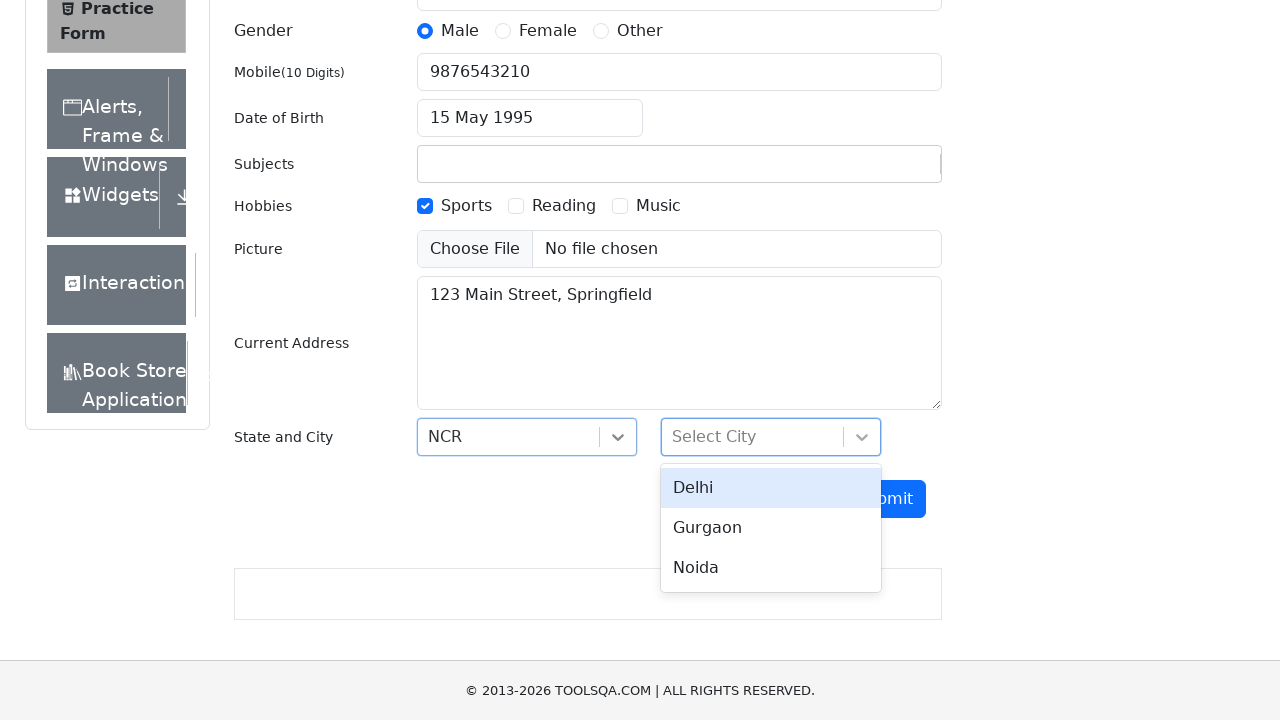

Selected Delhi city at (771, 488) on xpath=//div[contains(text(),'Delhi')]
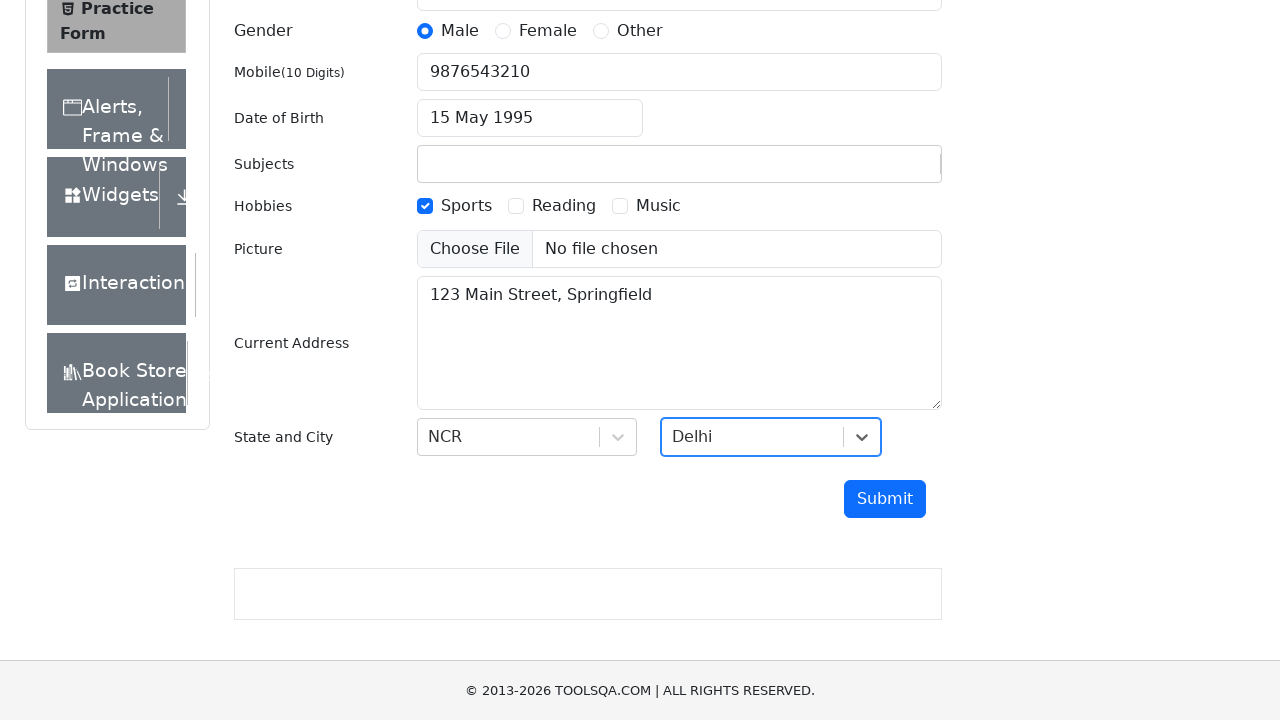

Clicked submit button to submit the registration form at (885, 499) on #submit
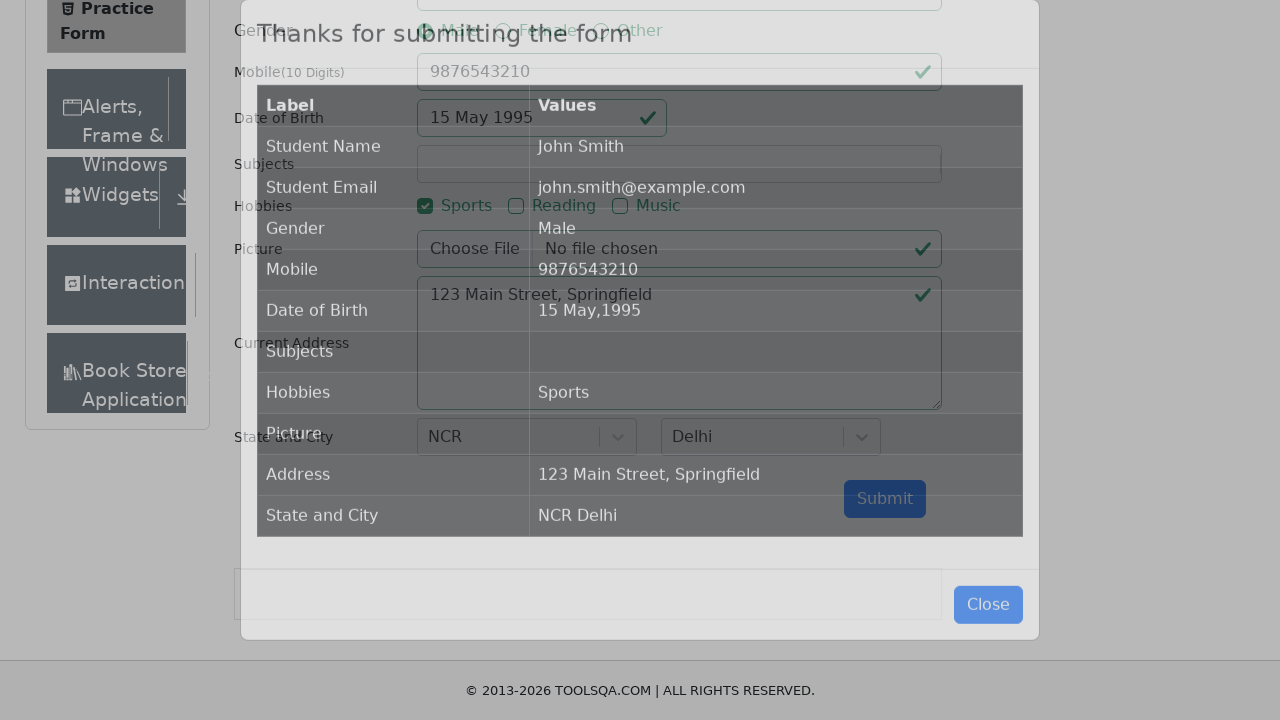

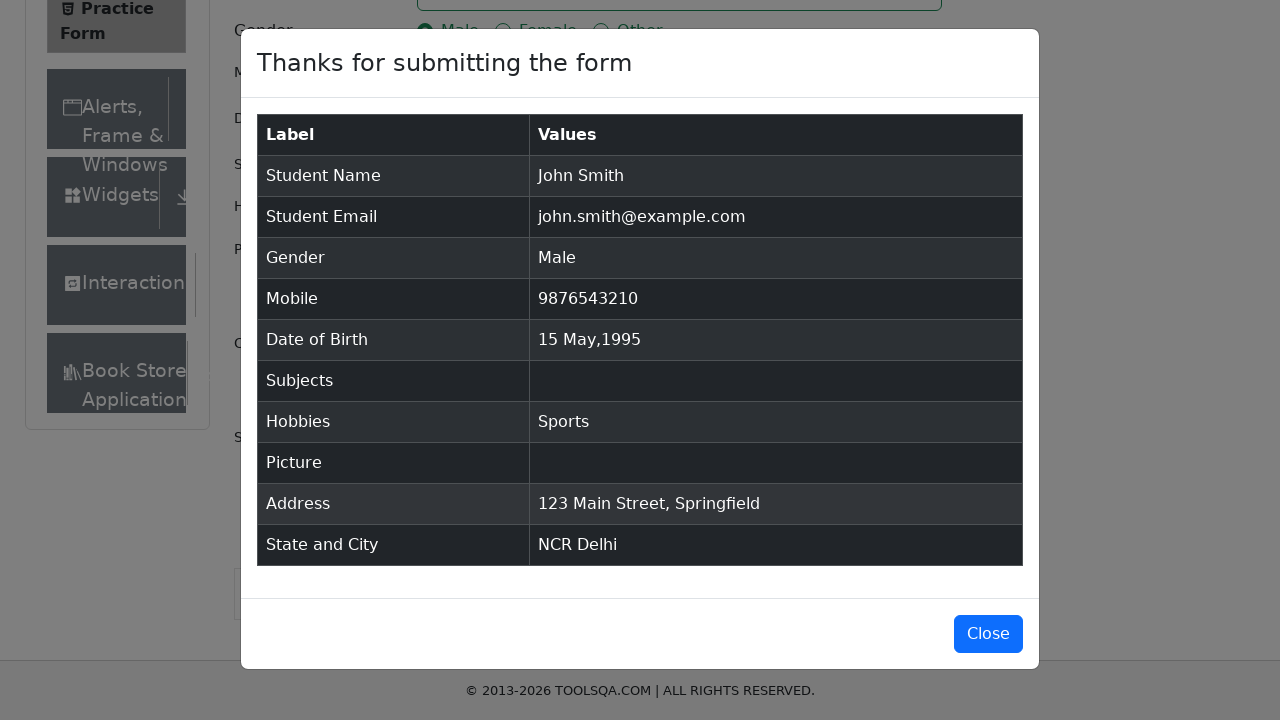